Launches the Bajaj Auto website and verifies it loads successfully by navigating to the homepage.

Starting URL: https://www.bajajauto.com/

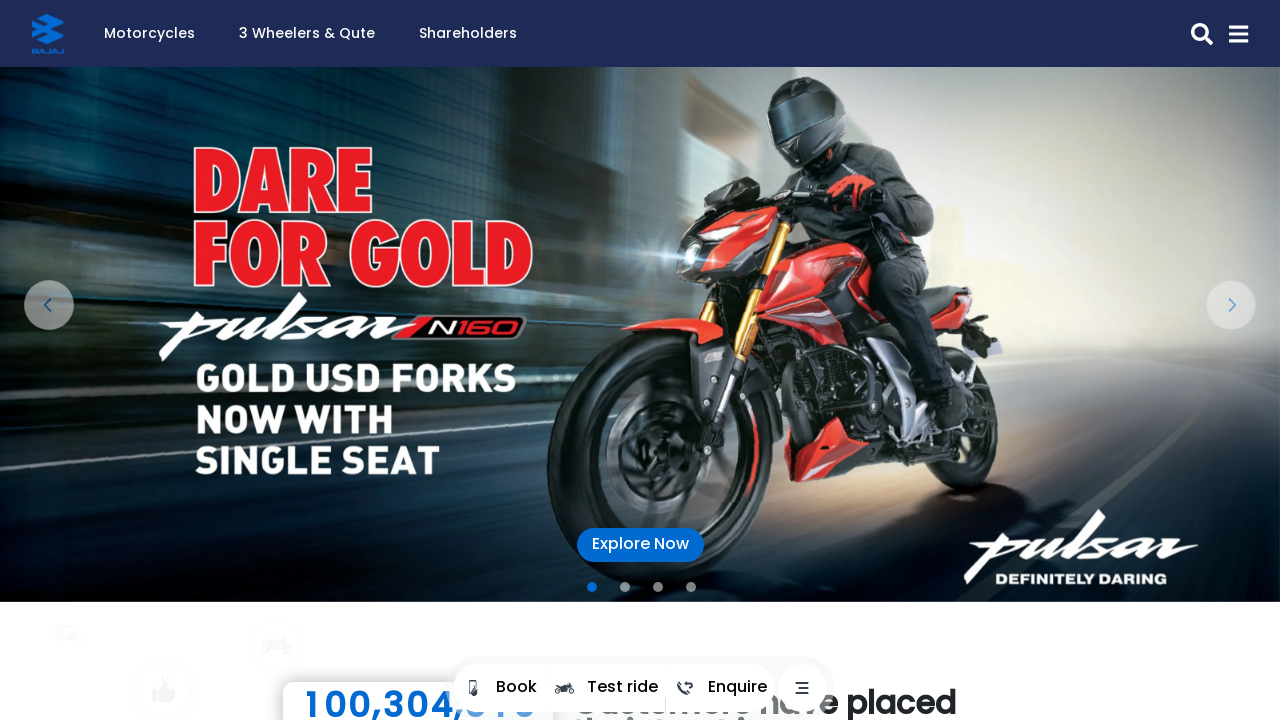

Waited for page to reach domcontentloaded state
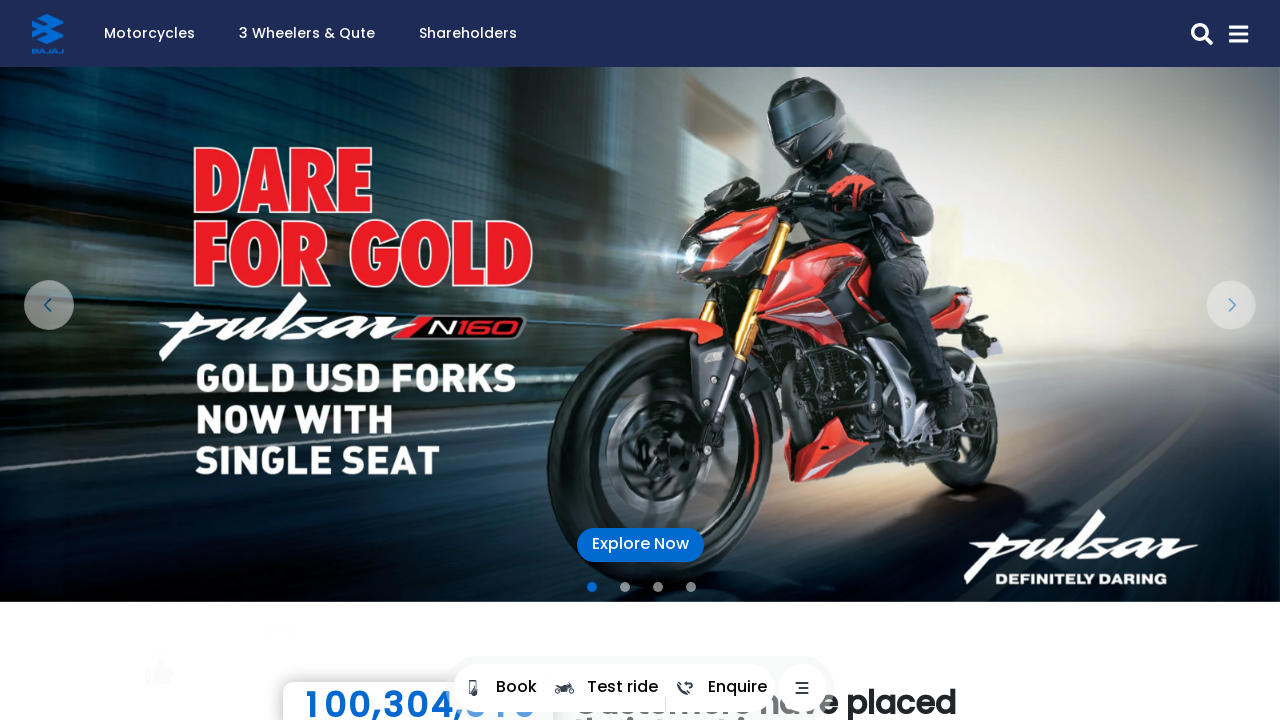

Verified body element is present on Bajaj Auto homepage
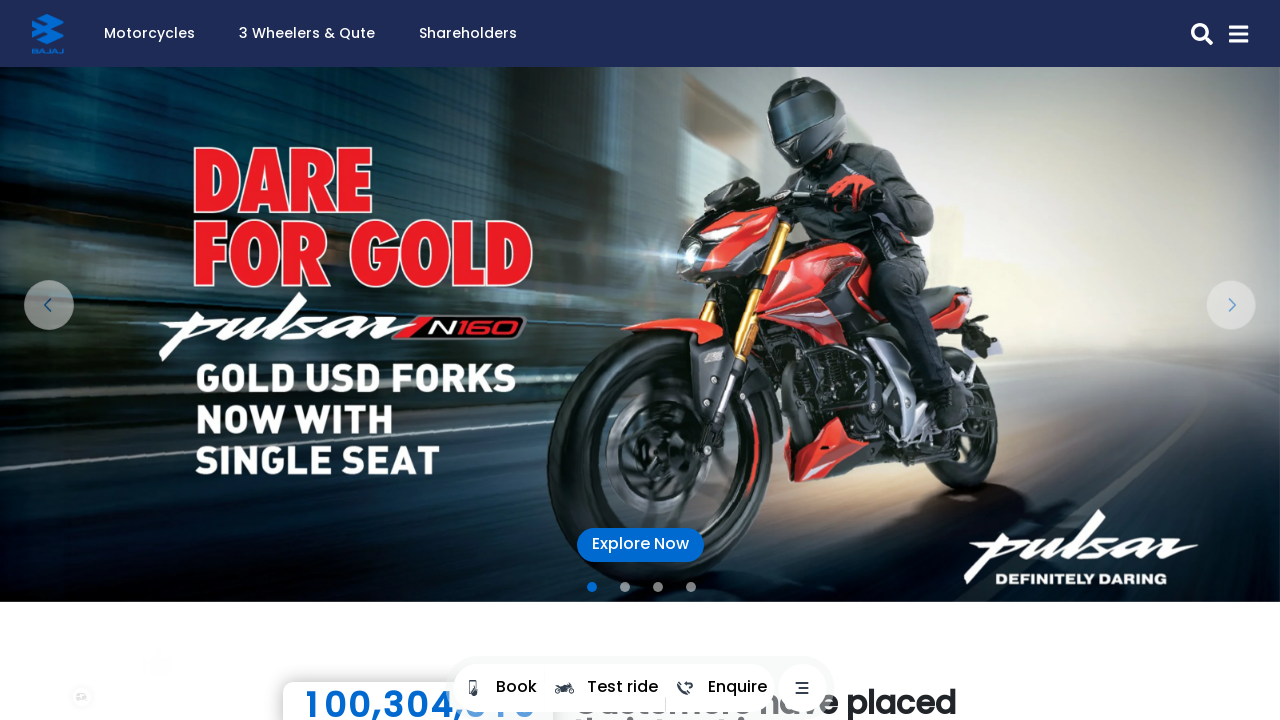

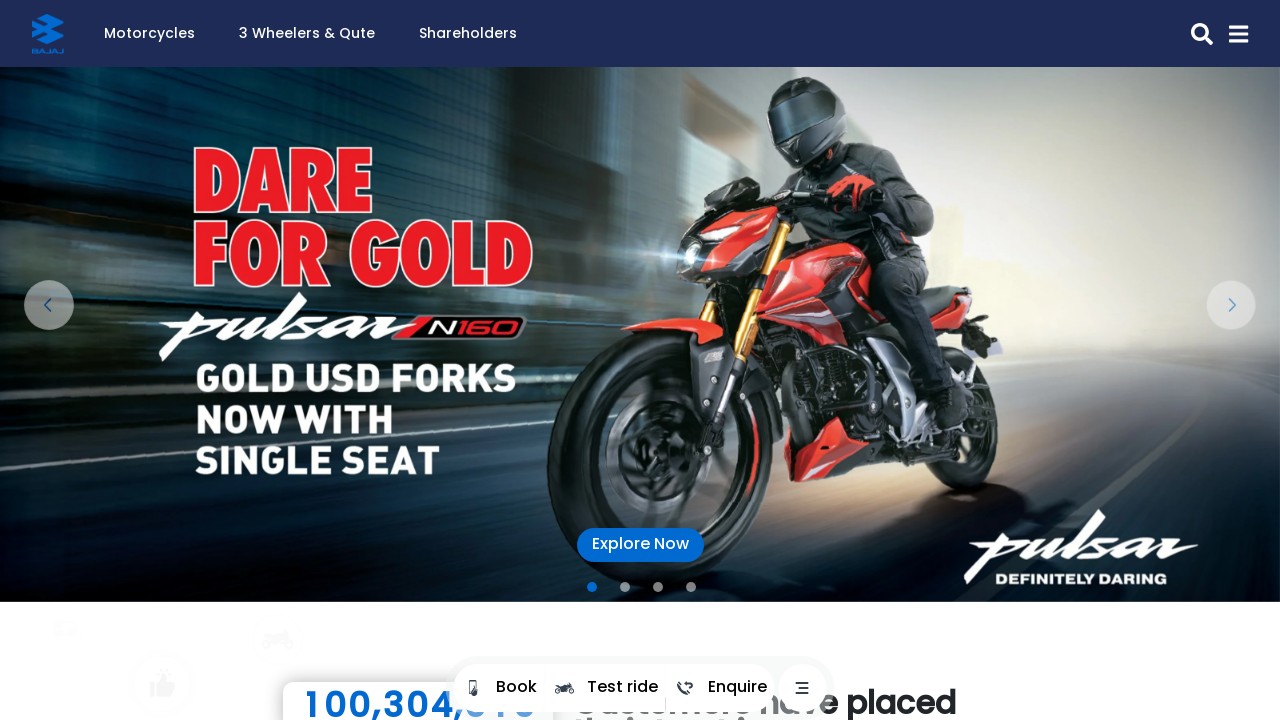